Tests login error message validation by entering invalid credentials and verifying the error message displayed

Starting URL: https://login.salesforce.com

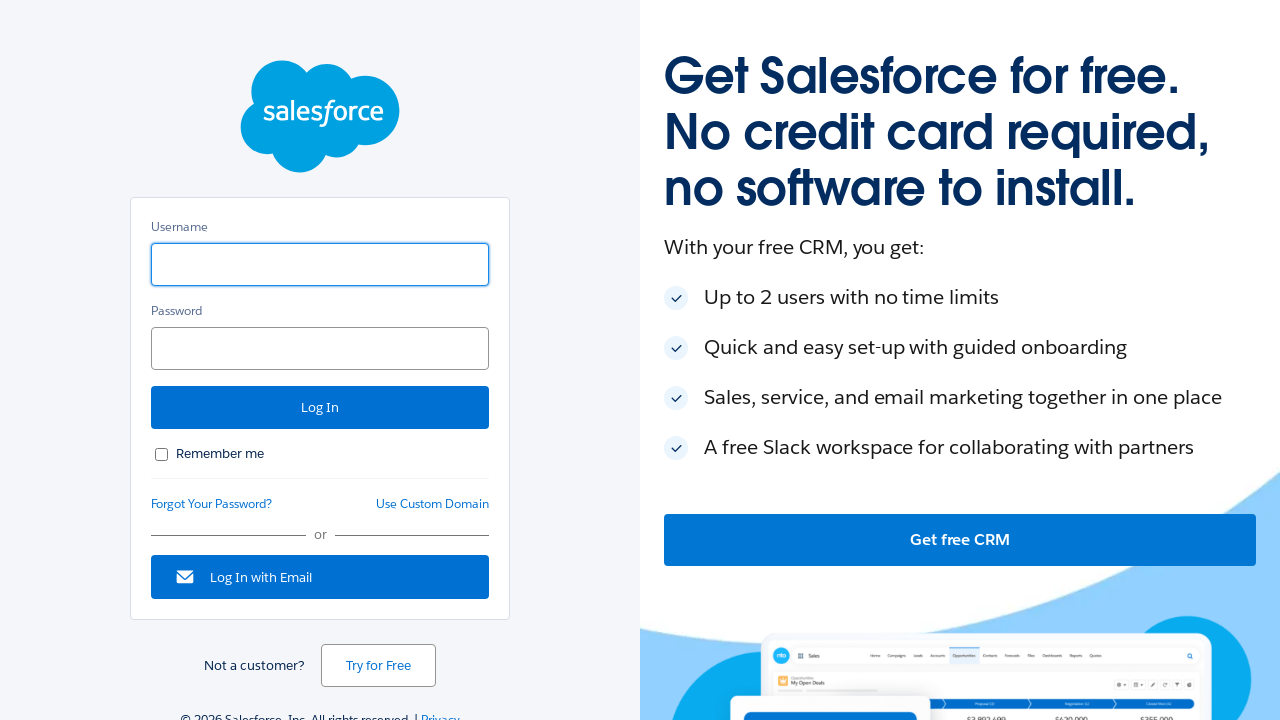

Filled username field with invalid email '123@gmail.com' on input#username
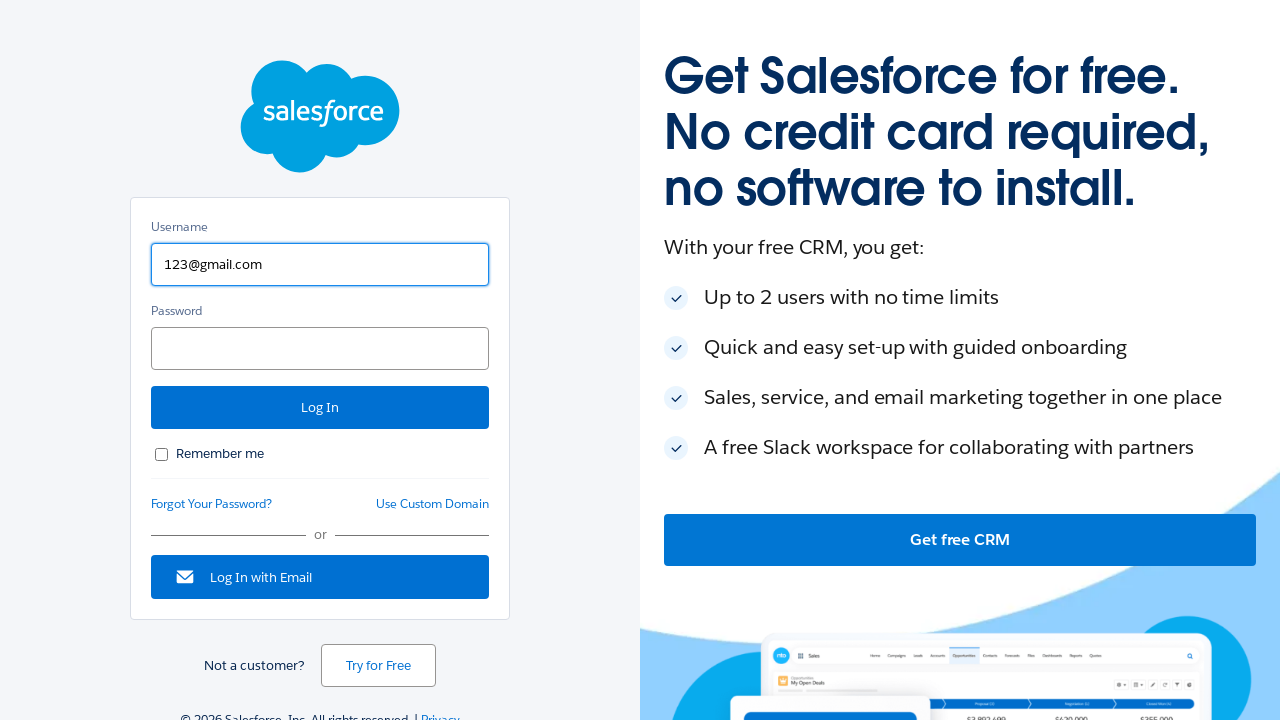

Filled password field with invalid password '22321' on input#password
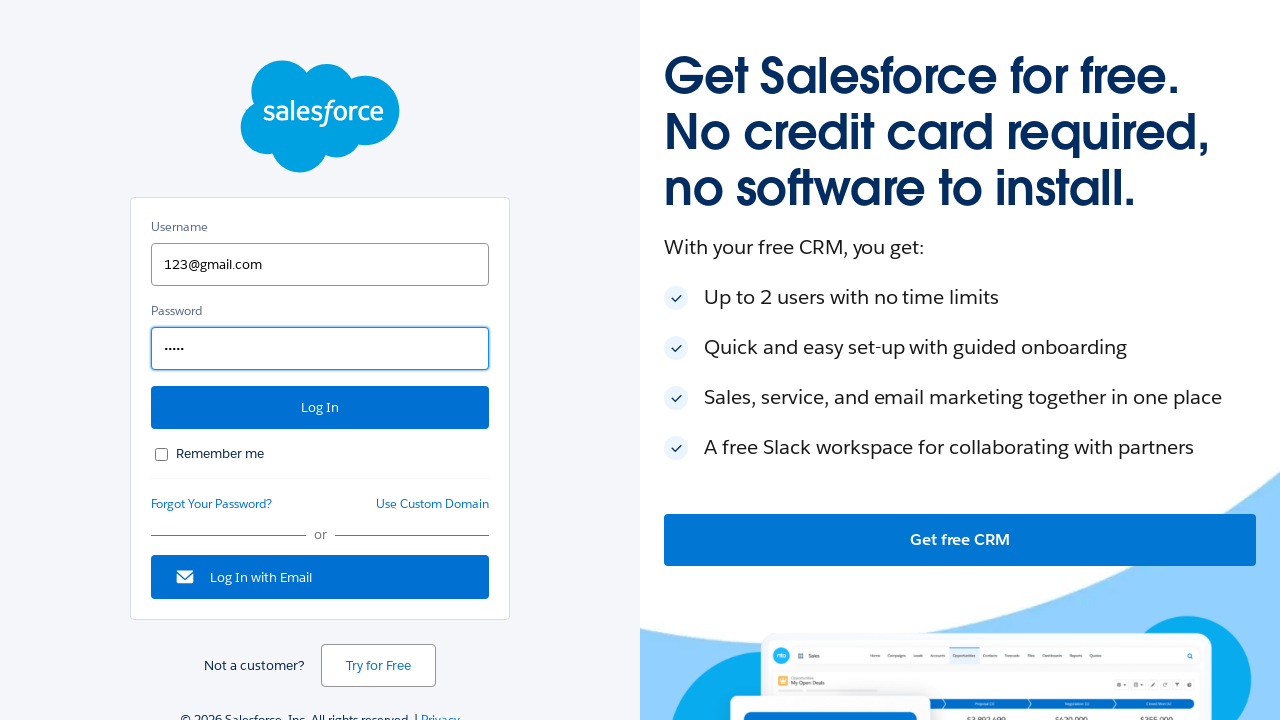

Clicked login button to submit invalid credentials at (320, 408) on input#Login
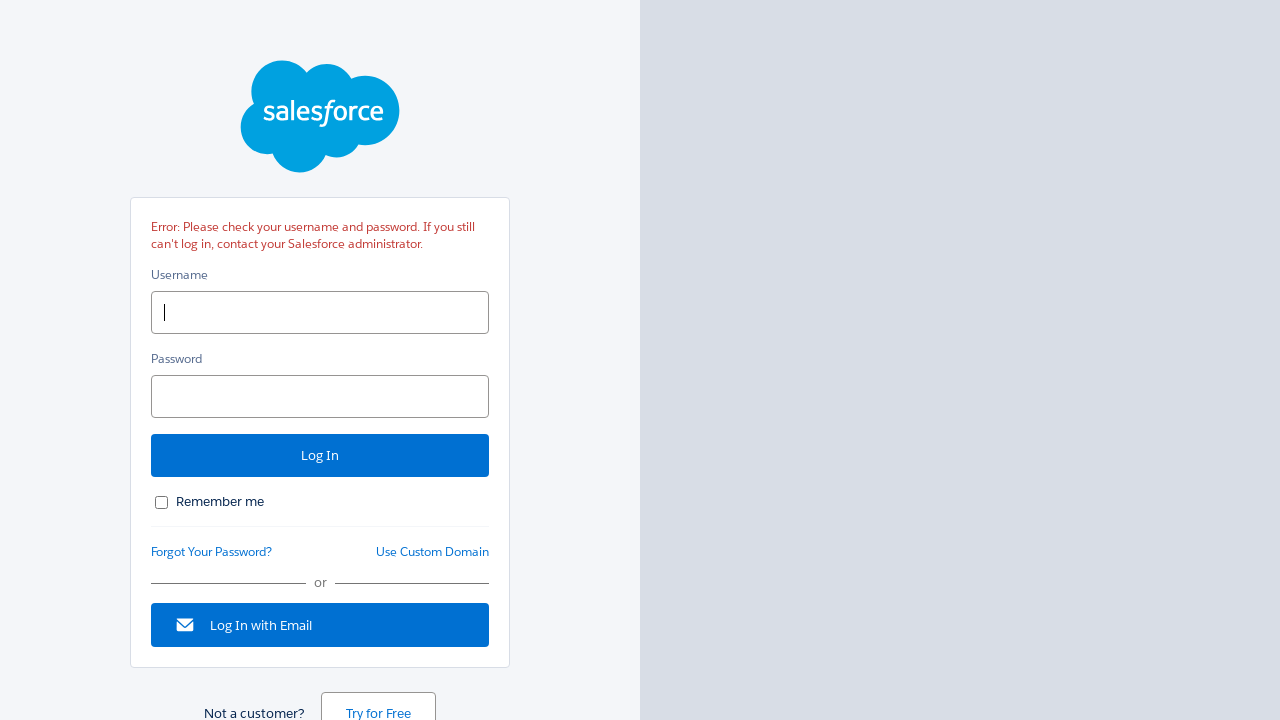

Login error message appeared on page
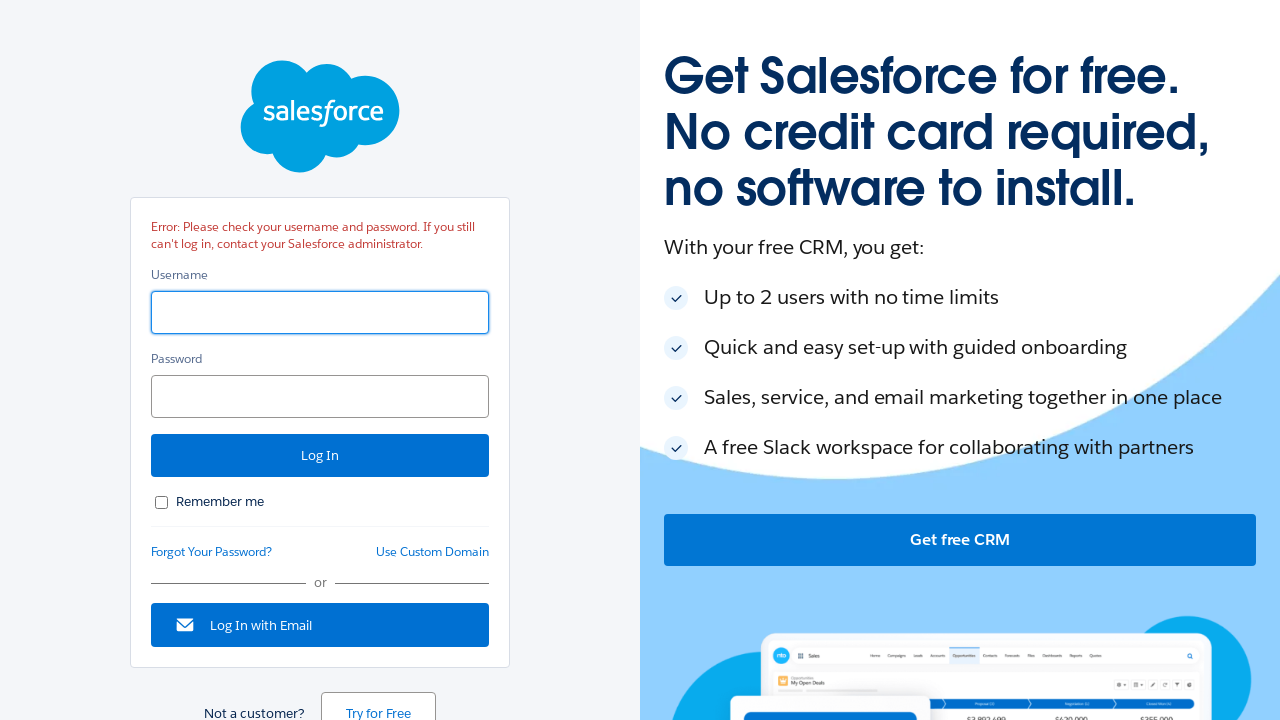

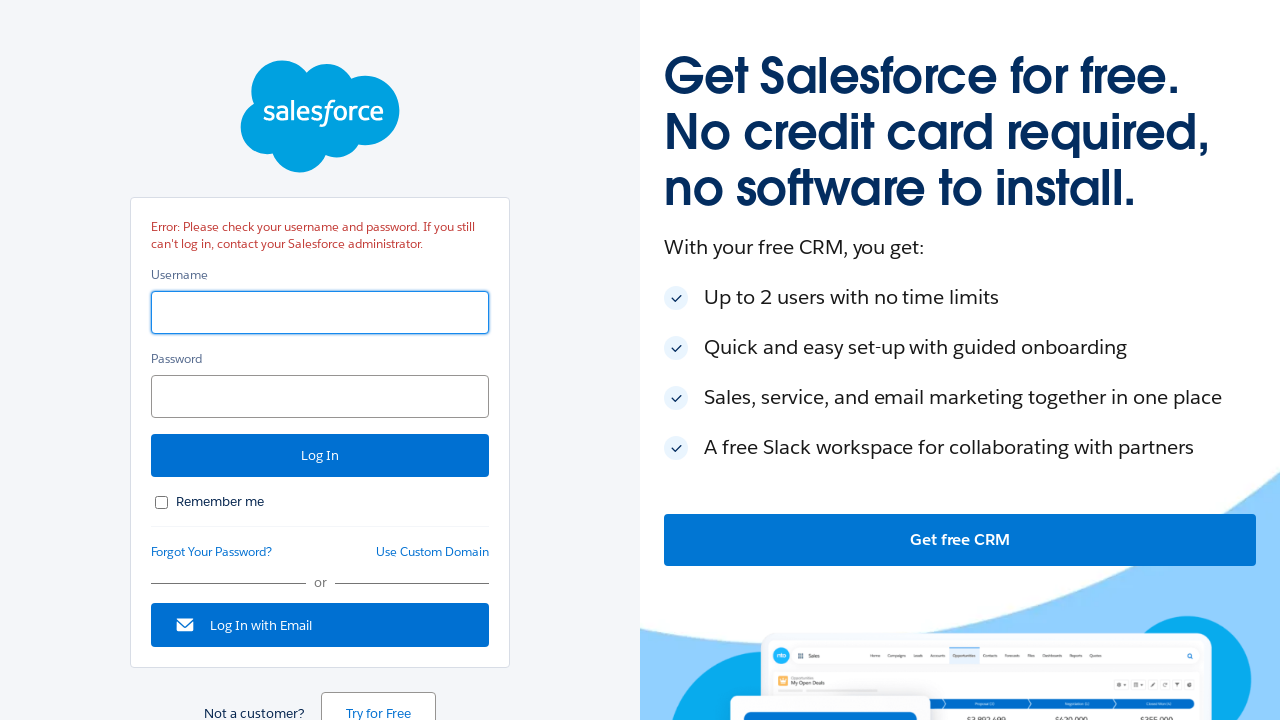